Navigates to Browse Languages page, clicks on "0" category and verifies 10 language links are displayed

Starting URL: http://www.99-bottles-of-beer.net/

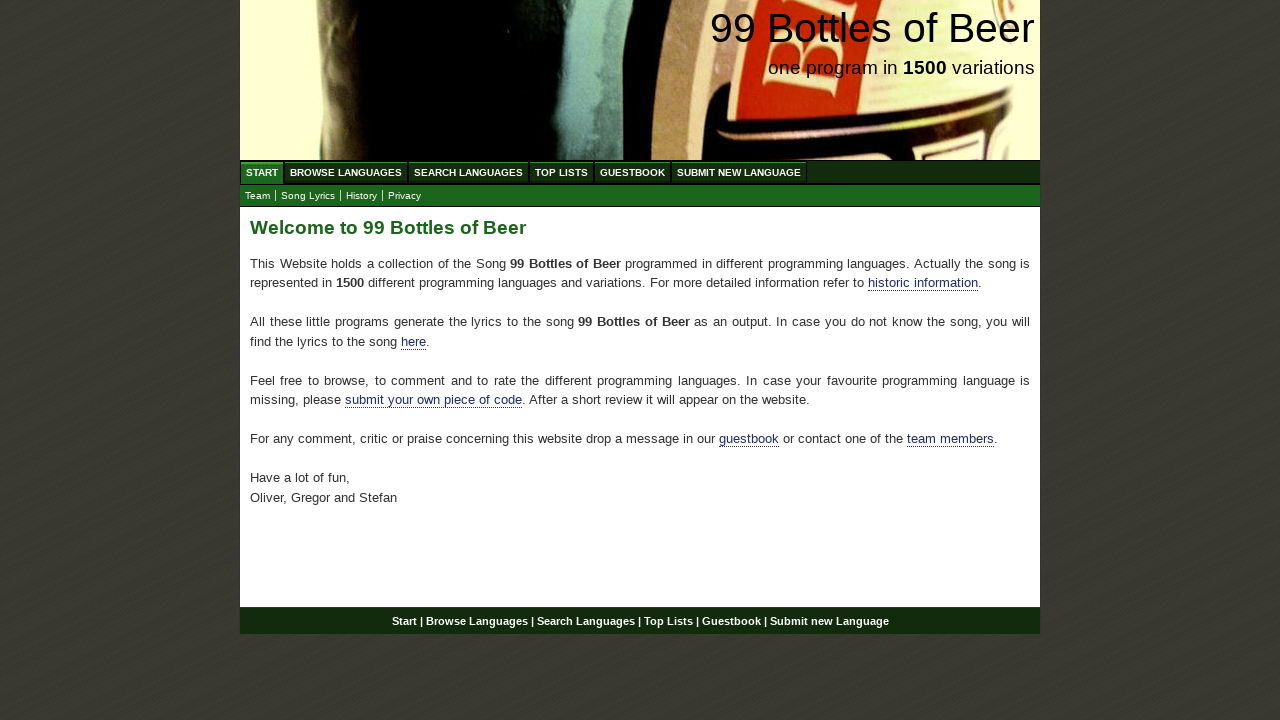

Clicked on Browse Languages link at (346, 172) on #menu li a[href='/abc.html']
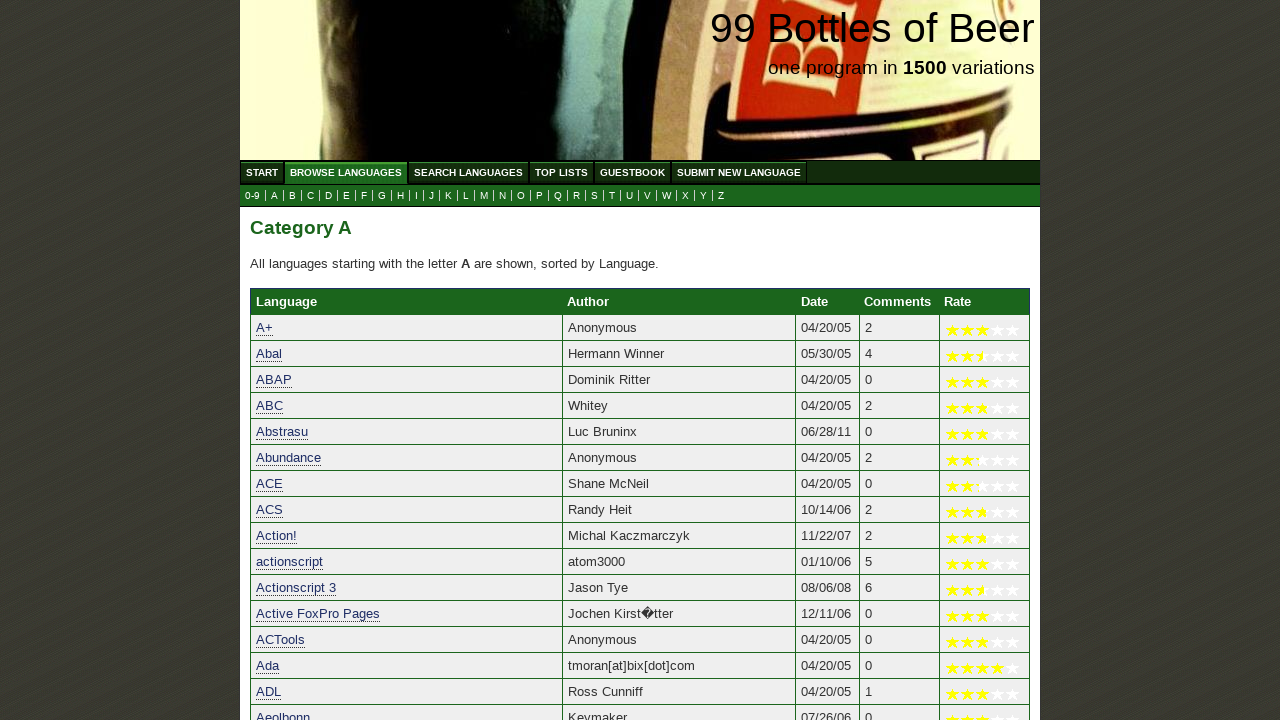

Clicked on '0' category link for languages starting with numbers at (252, 196) on a[href='0.html']
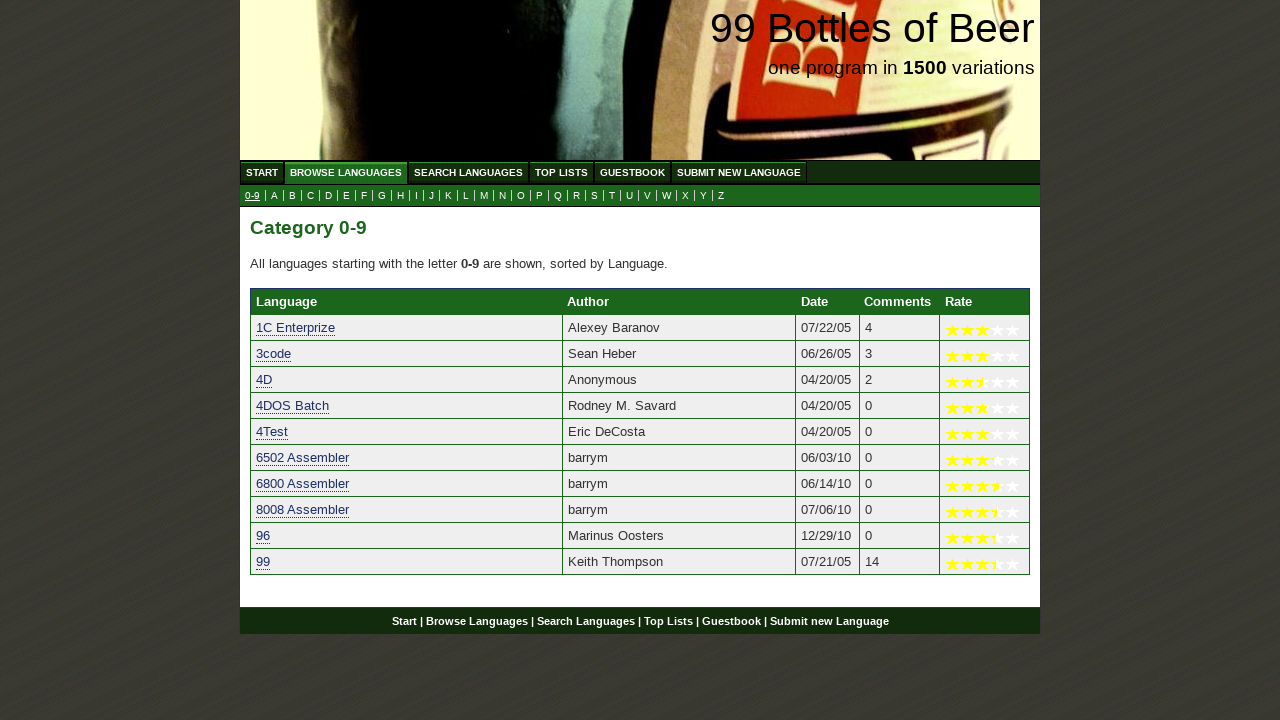

Language links loaded - 10 language links are displayed
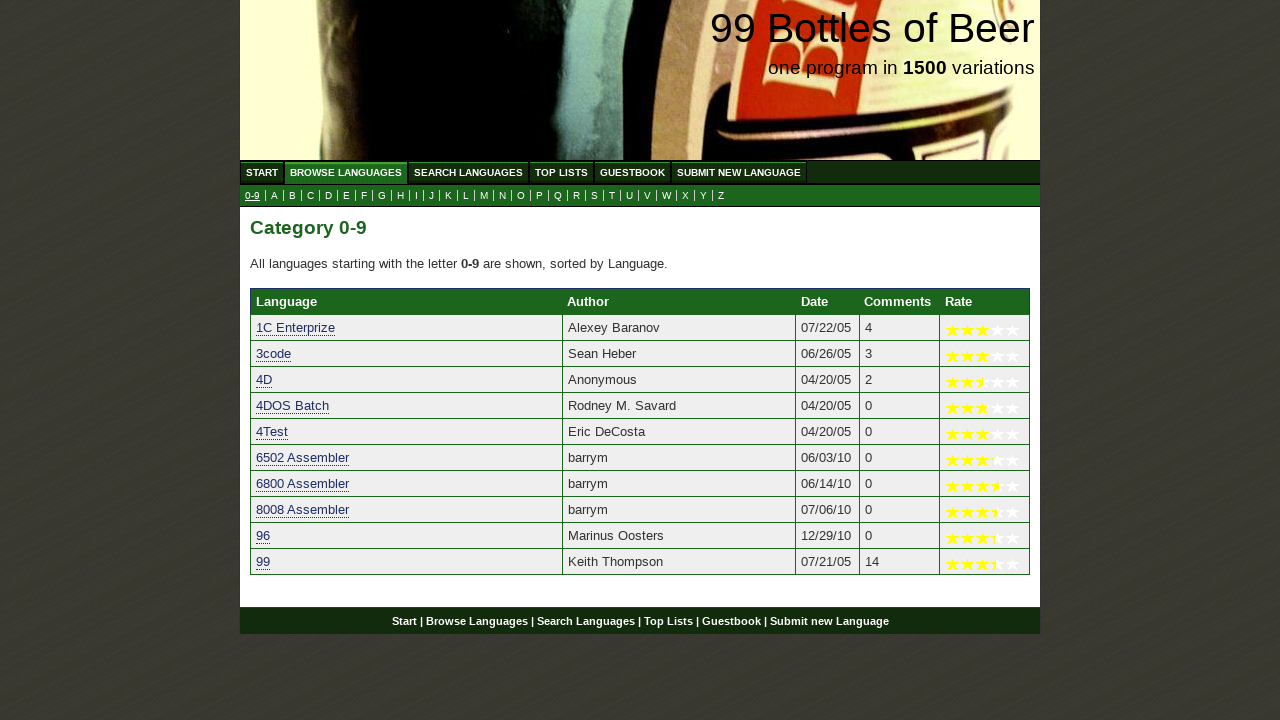

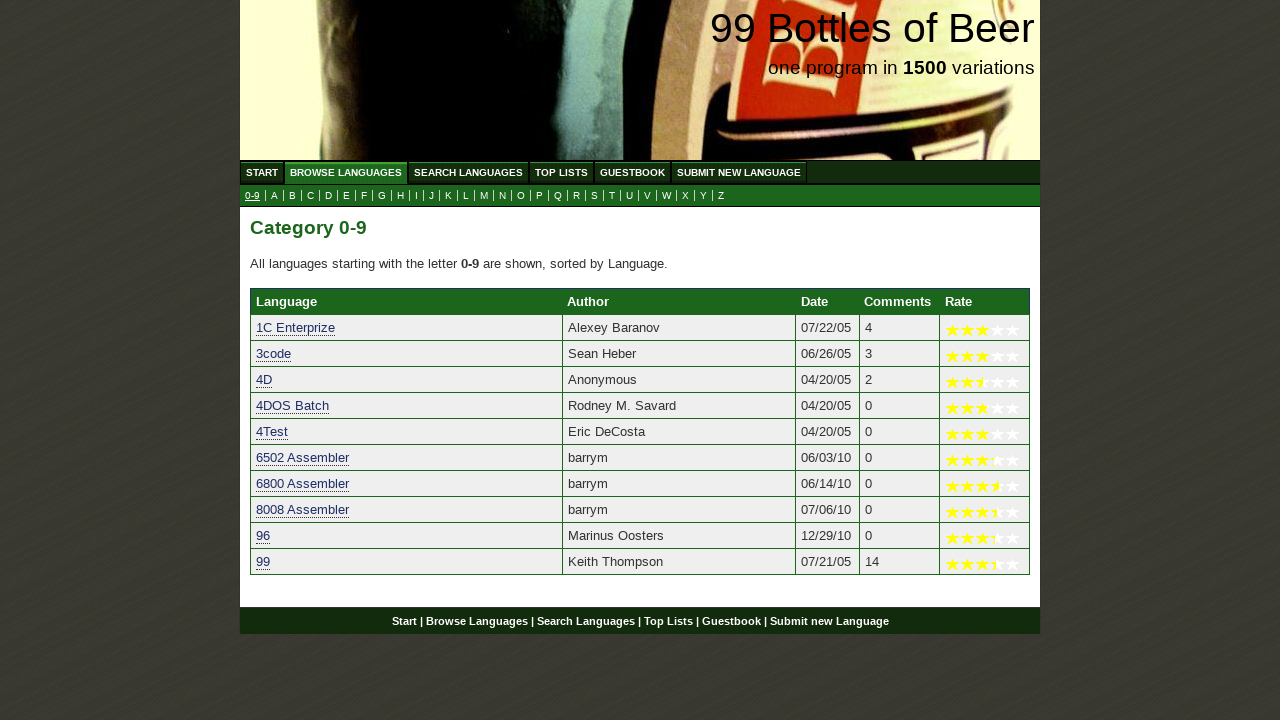